Tests drag and drop functionality within an iframe on jQuery UI demo page, then navigates to the Draggable demo

Starting URL: https://jqueryui.com/droppable/

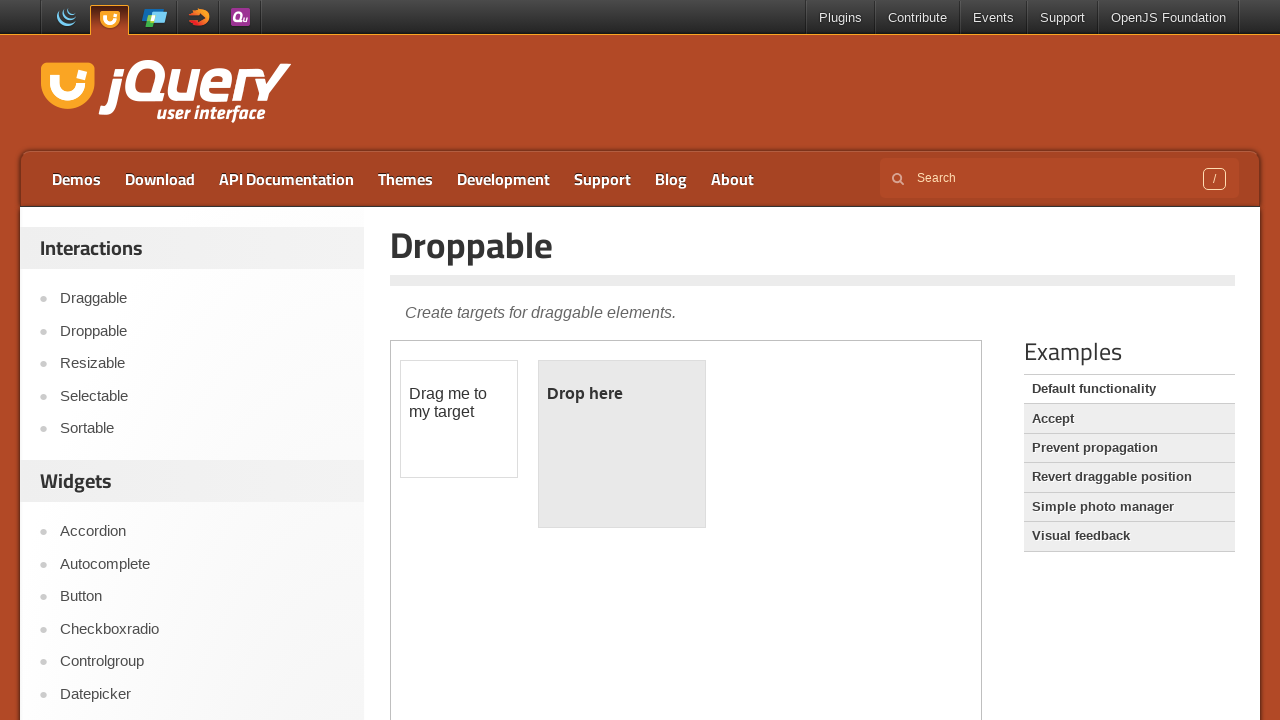

Located iframe containing drag and drop demo
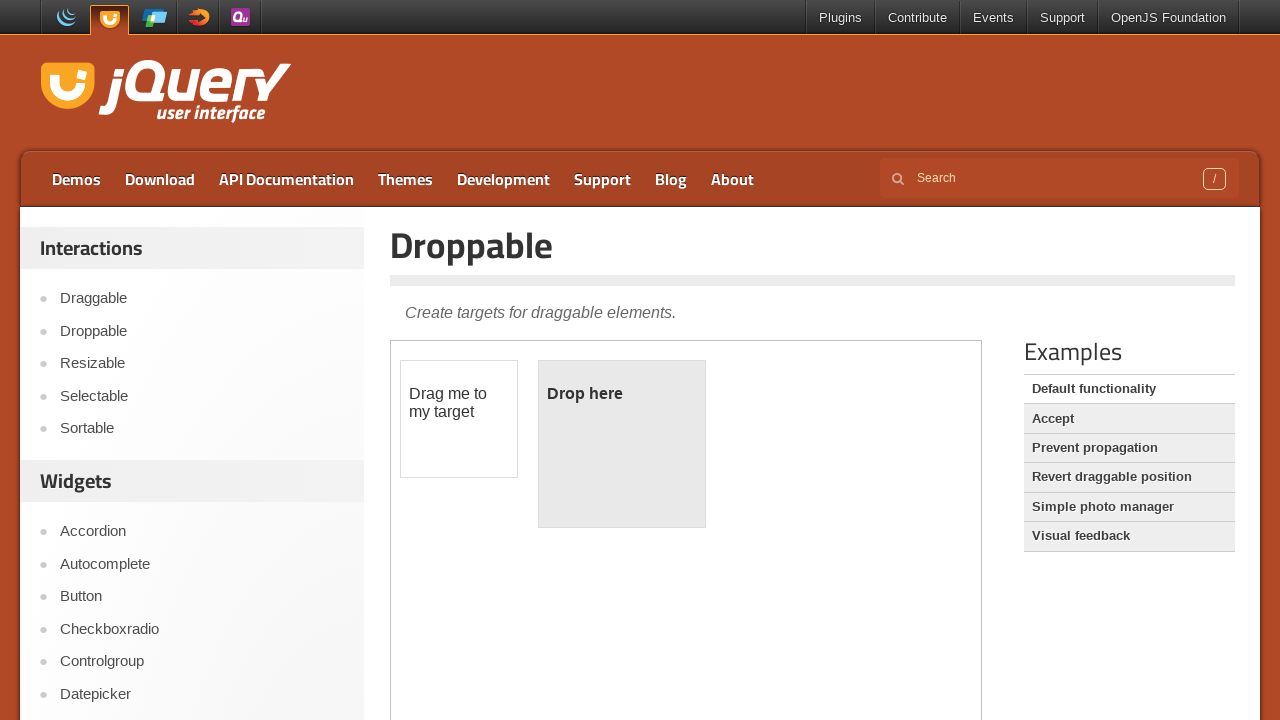

Located draggable source element within iframe
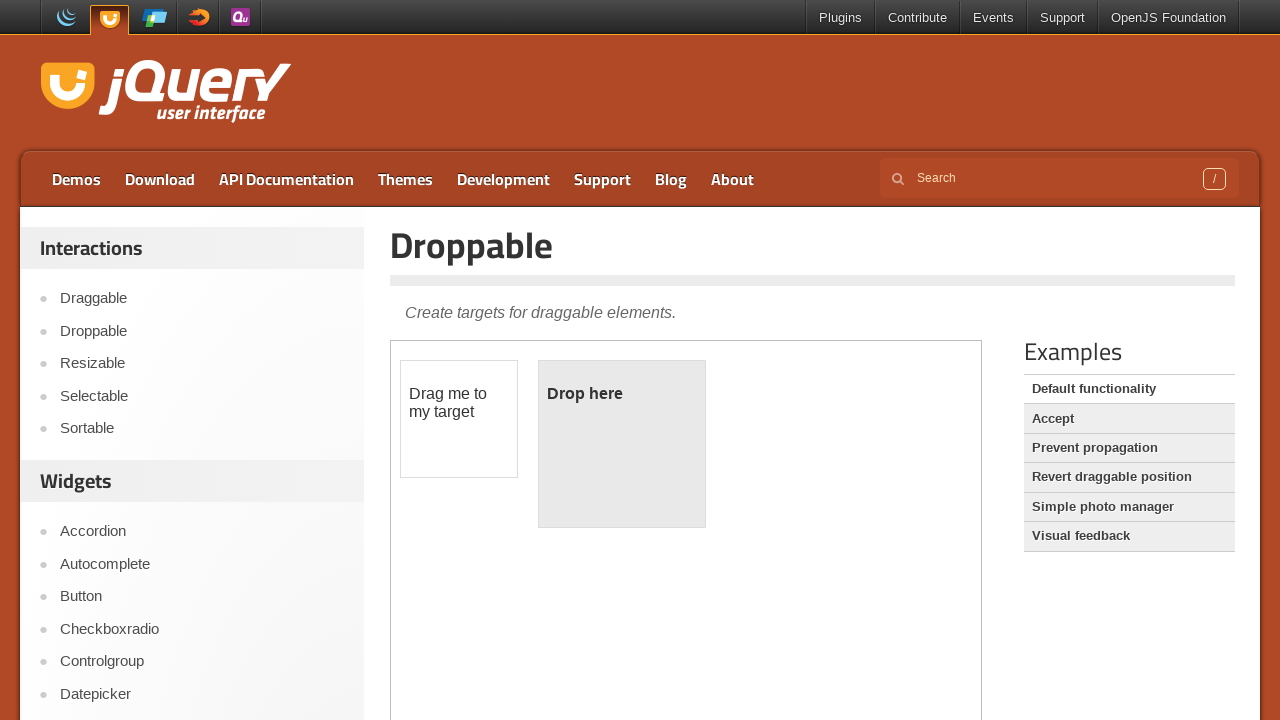

Located droppable target element within iframe
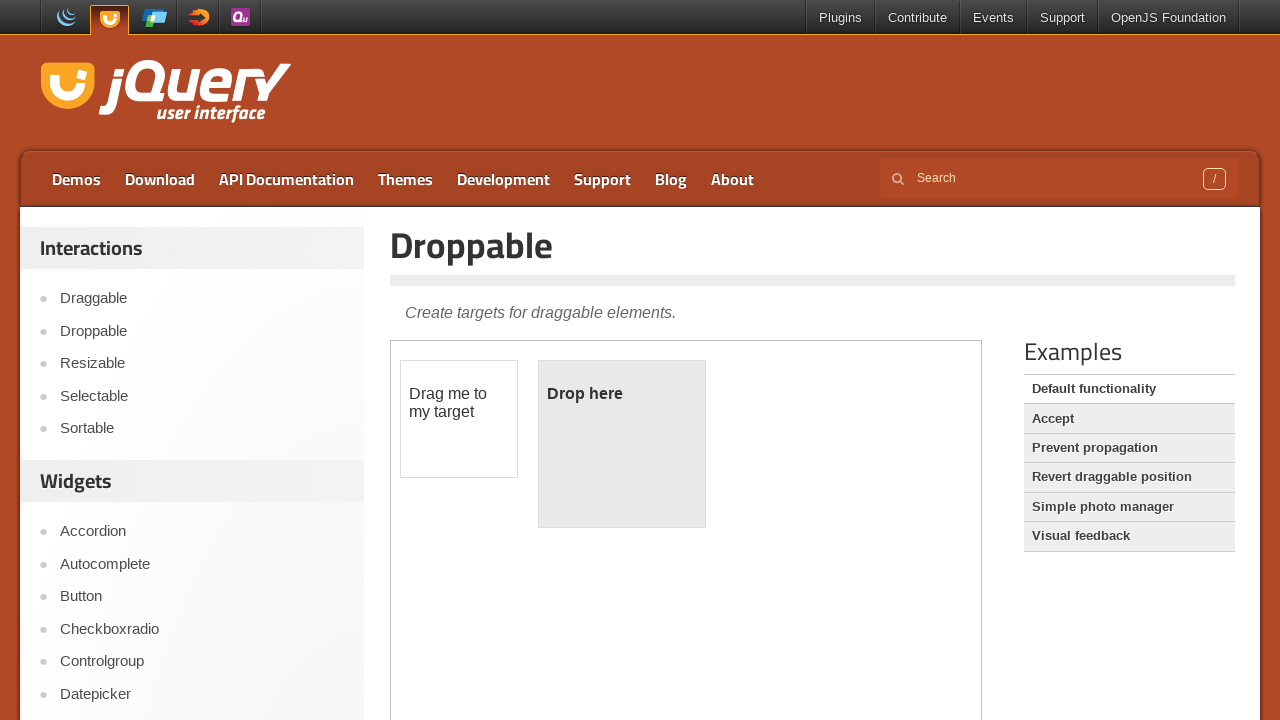

Dragged source element to target element at (622, 444)
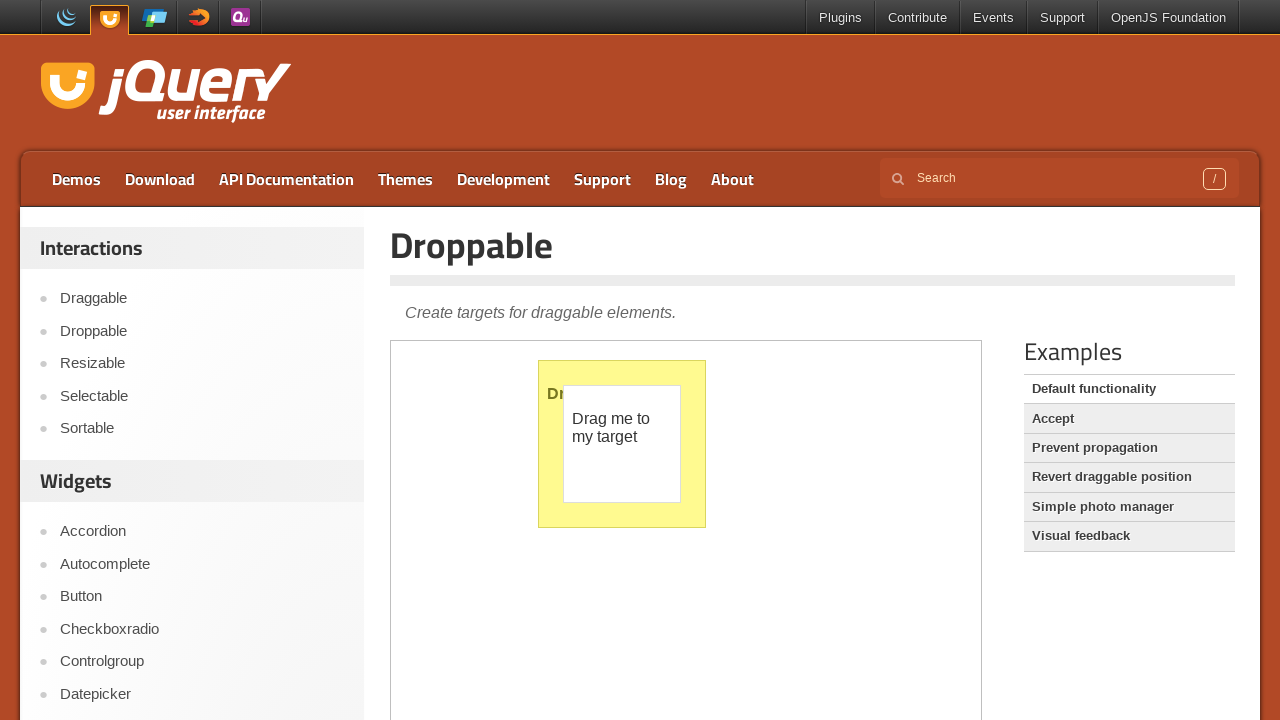

Clicked on Draggable link to navigate to Draggable demo at (202, 299) on xpath=//a[text()='Draggable']
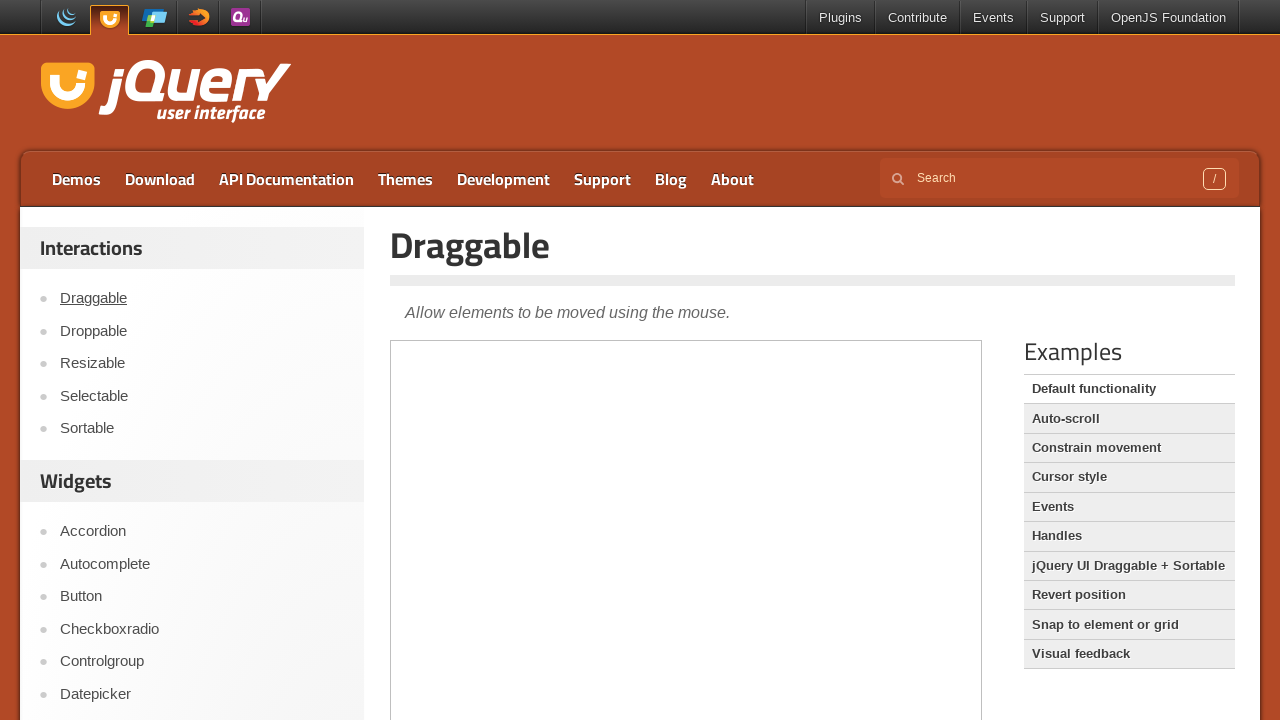

Waited for Draggable demo page to fully load
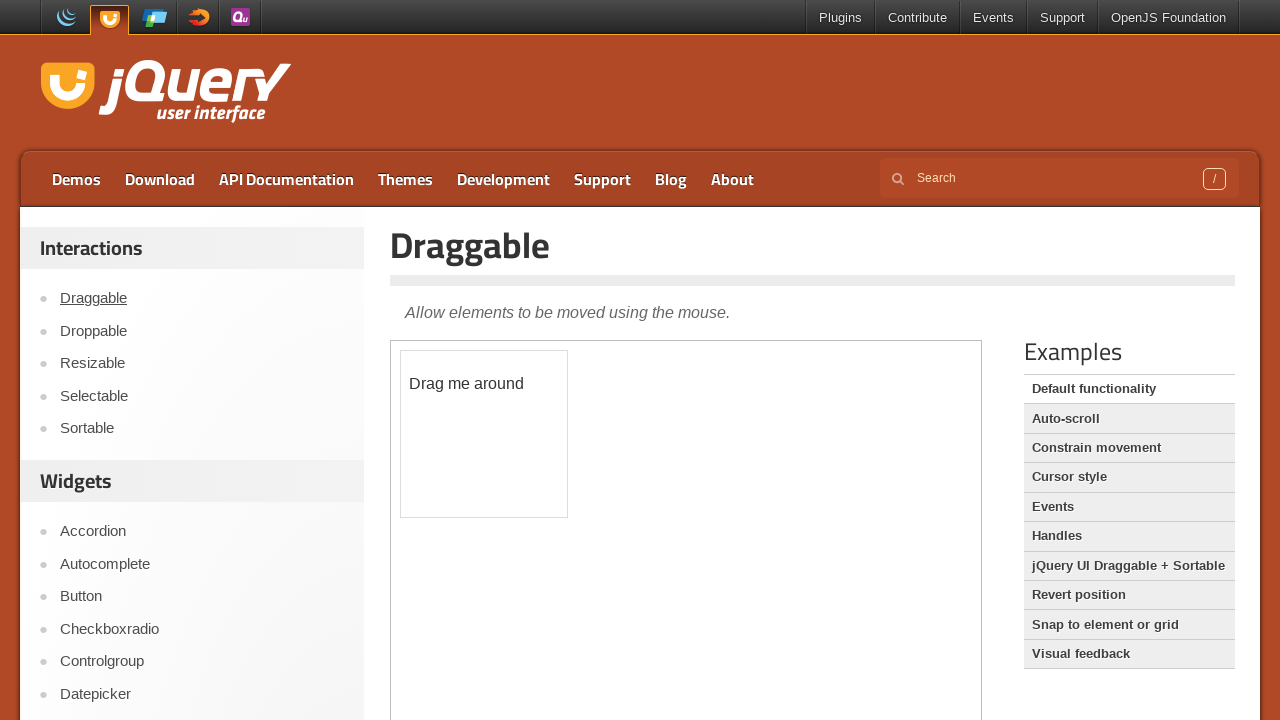

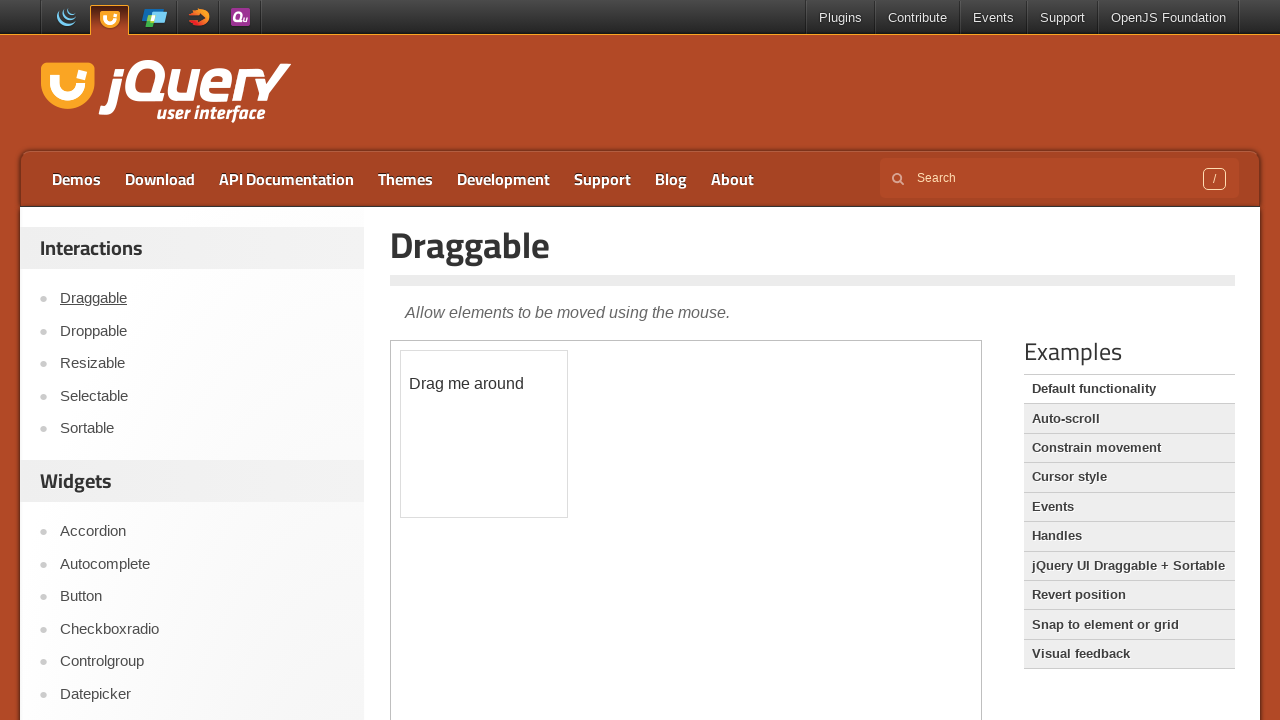